Tests the search functionality of an e-commerce site by searching for "iphone" and verifying that iPhone products are displayed in the results

Starting URL: https://ecommerce-playground.lambdatest.io/

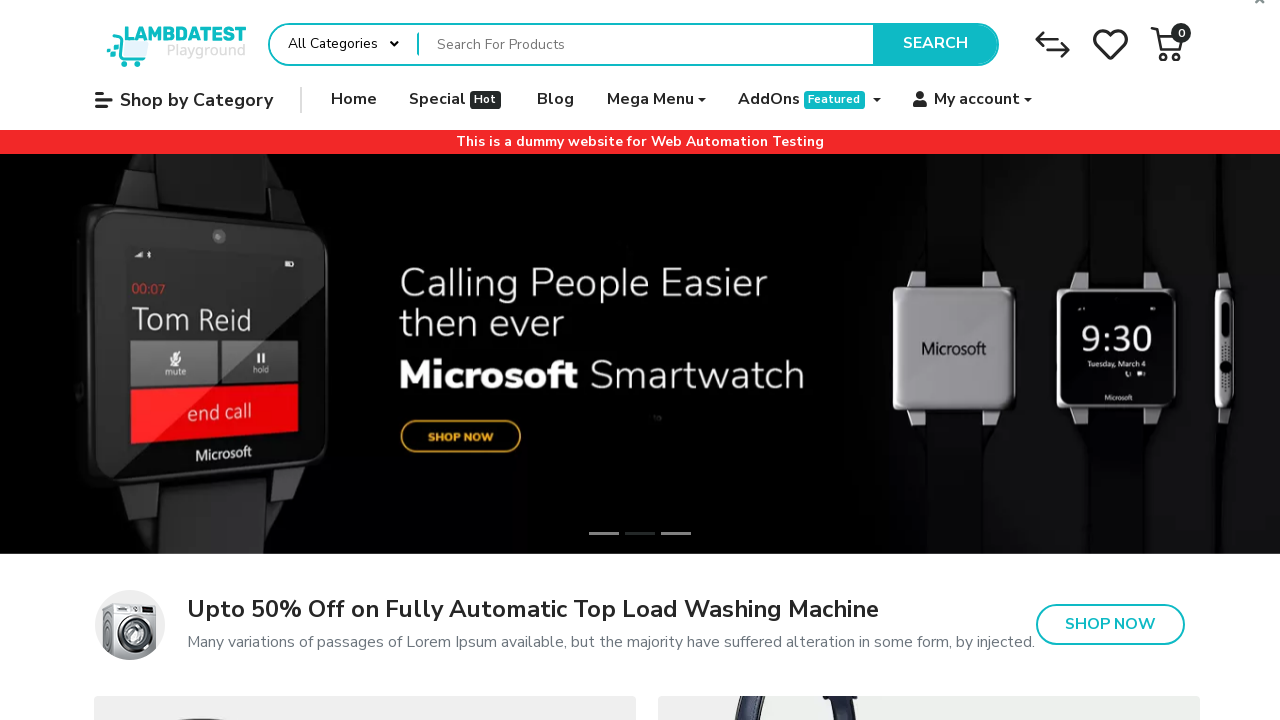

Clicked on search textfield at (646, 44) on xpath=//input[@name='search']
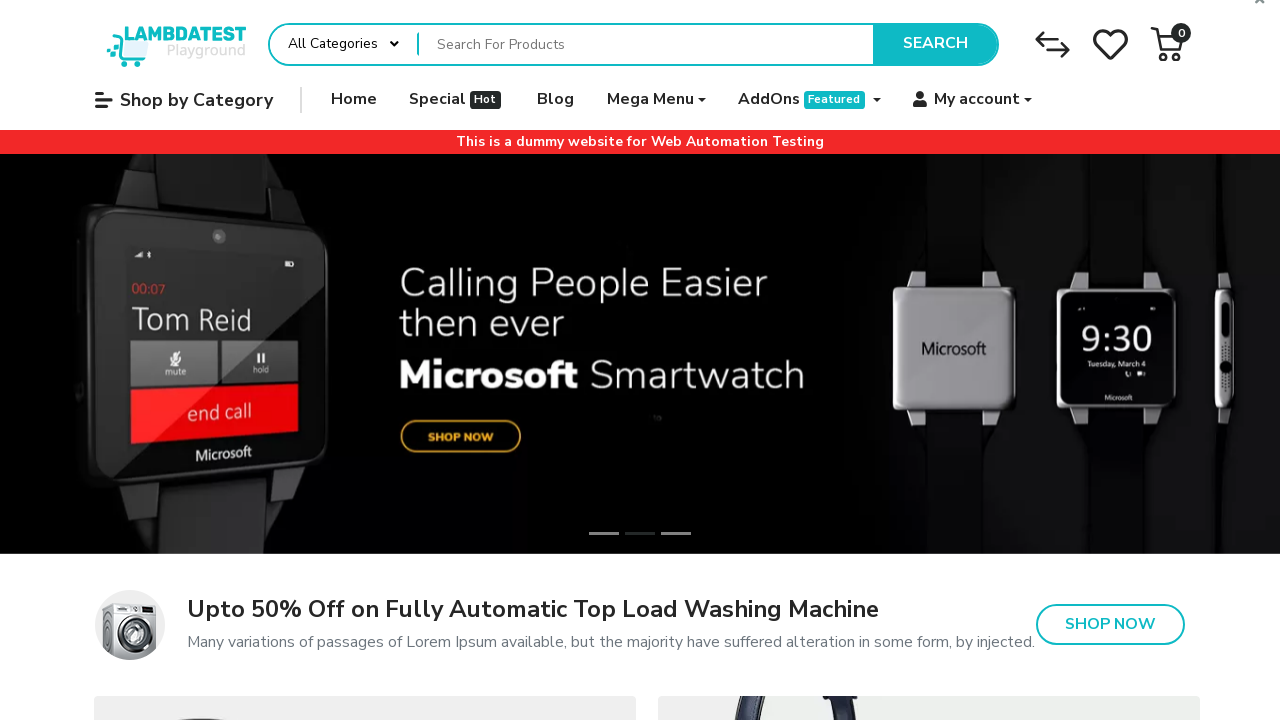

Filled search field with 'iphone' on //input[@name='search']
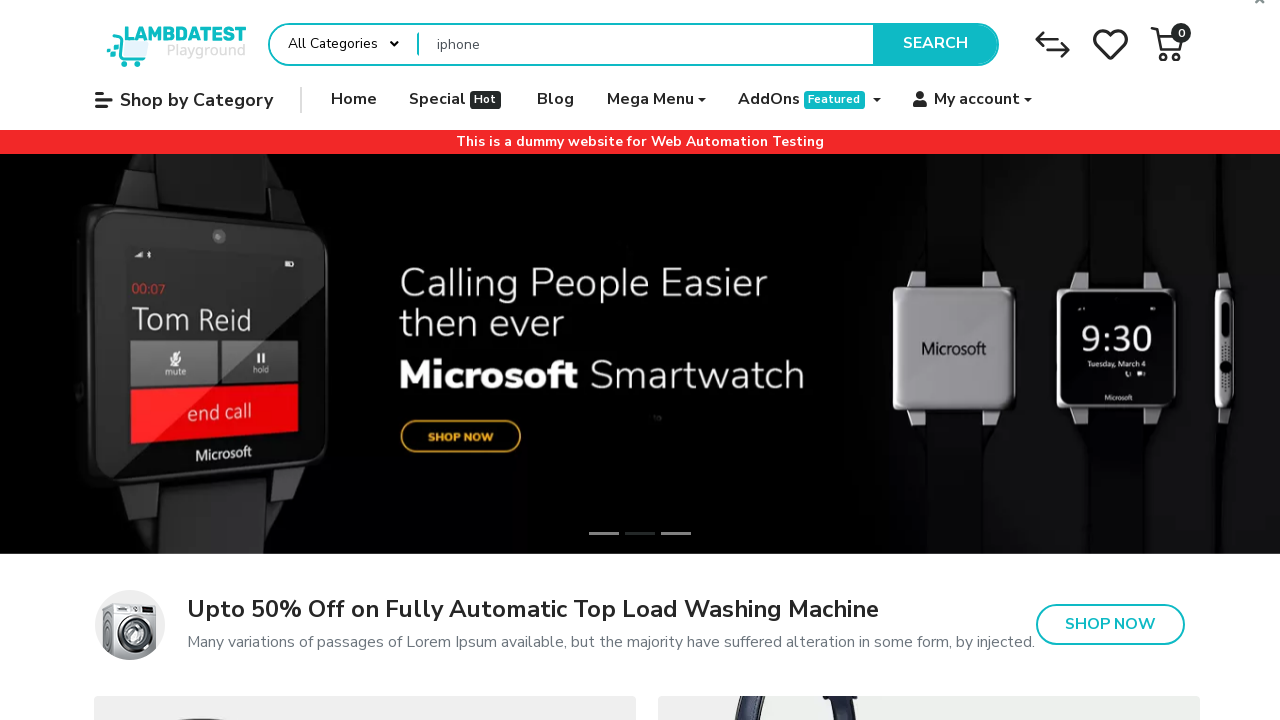

Clicked search button to search for iPhone products at (935, 44) on xpath=//button[@type='submit']
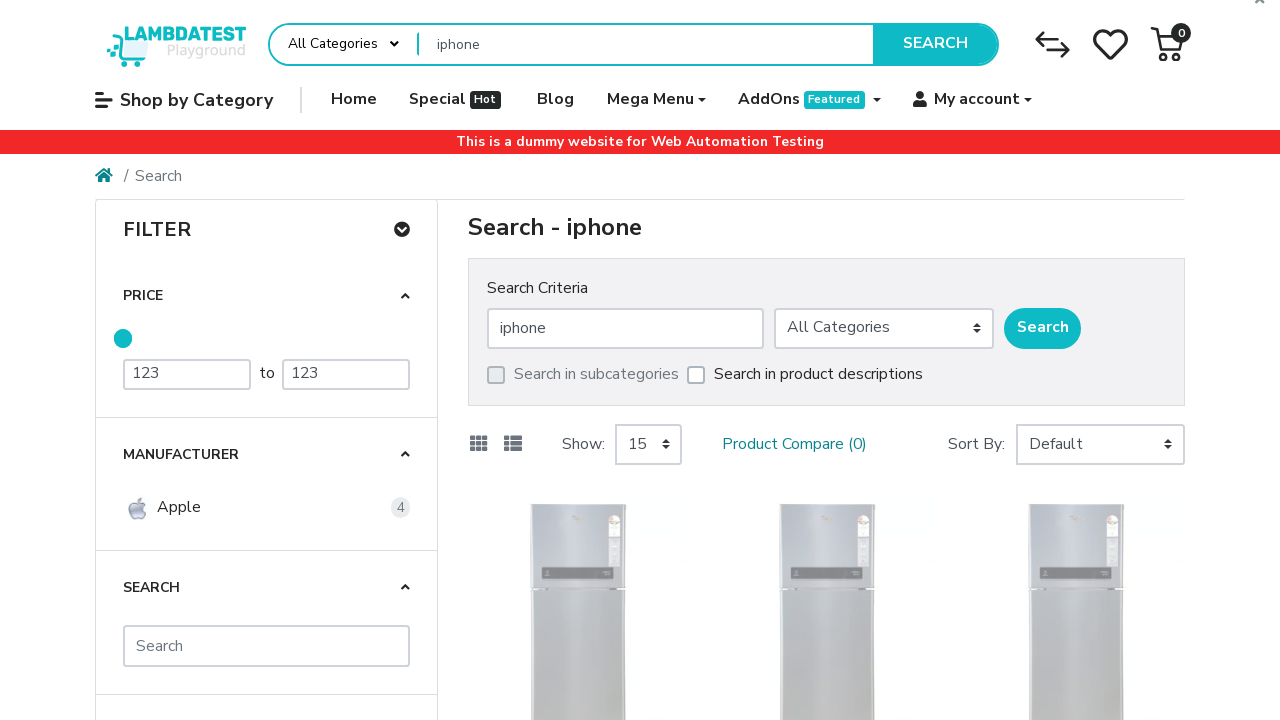

iPhone product link is visible in search results
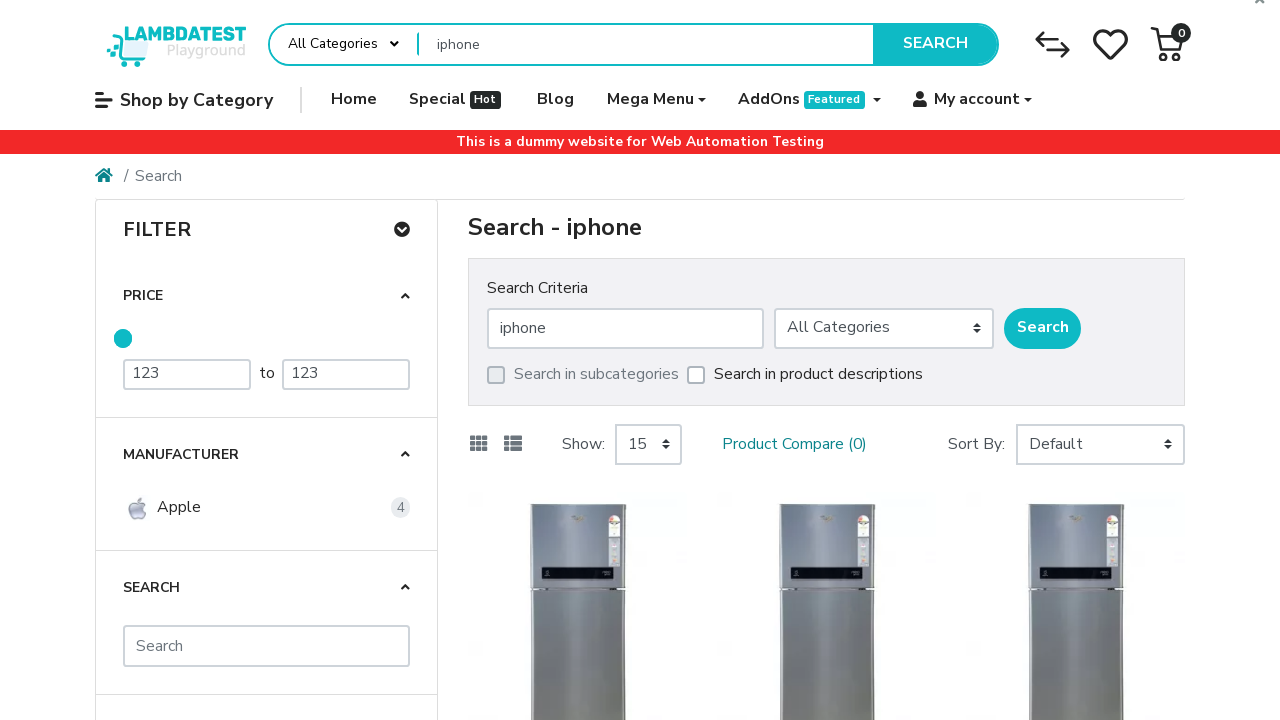

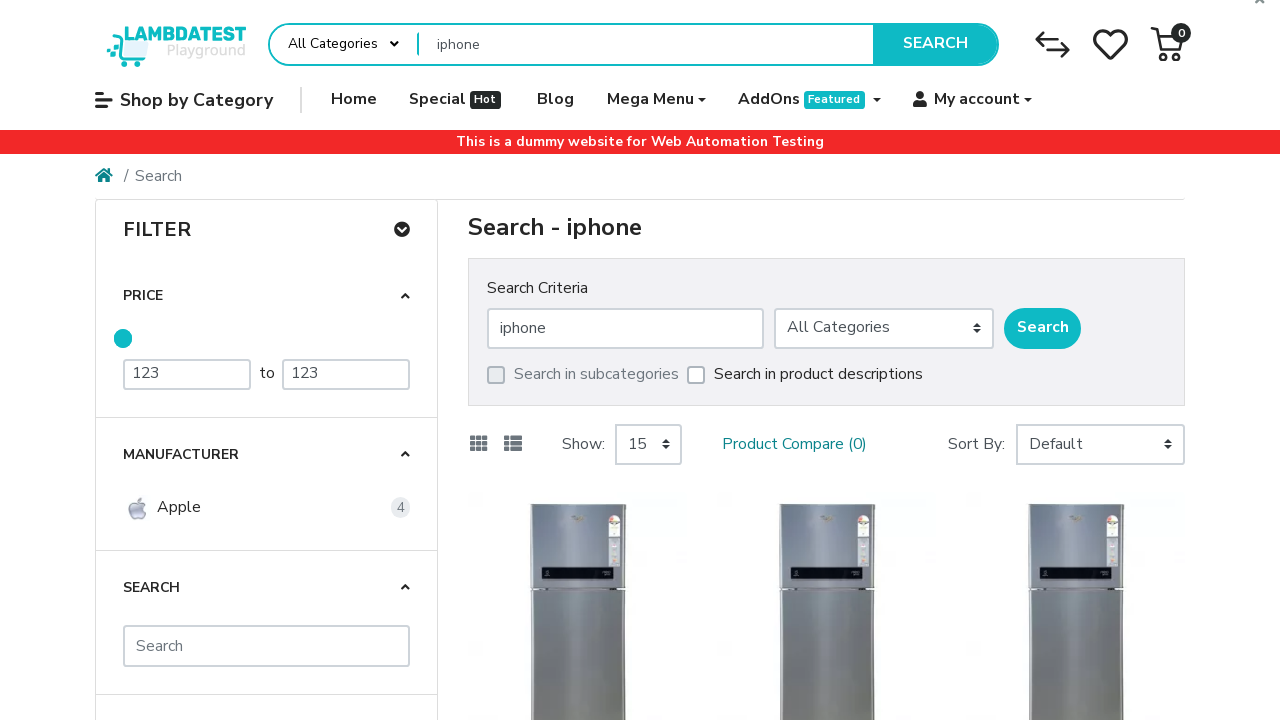